Tests email confirmation validation by entering different emails in email and confirm email fields

Starting URL: https://alada.vn/tai-khoan/dang-ky.html

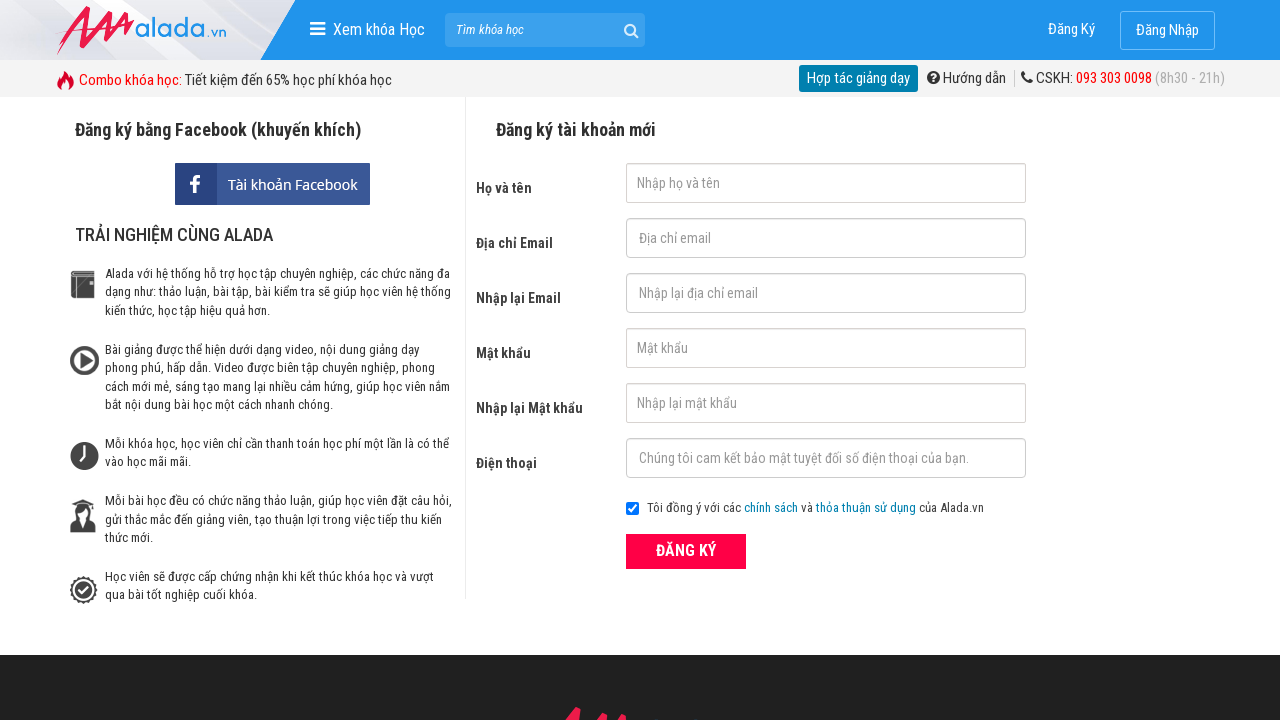

Filled first name field with 'HQuangVu' on #txtFirstname
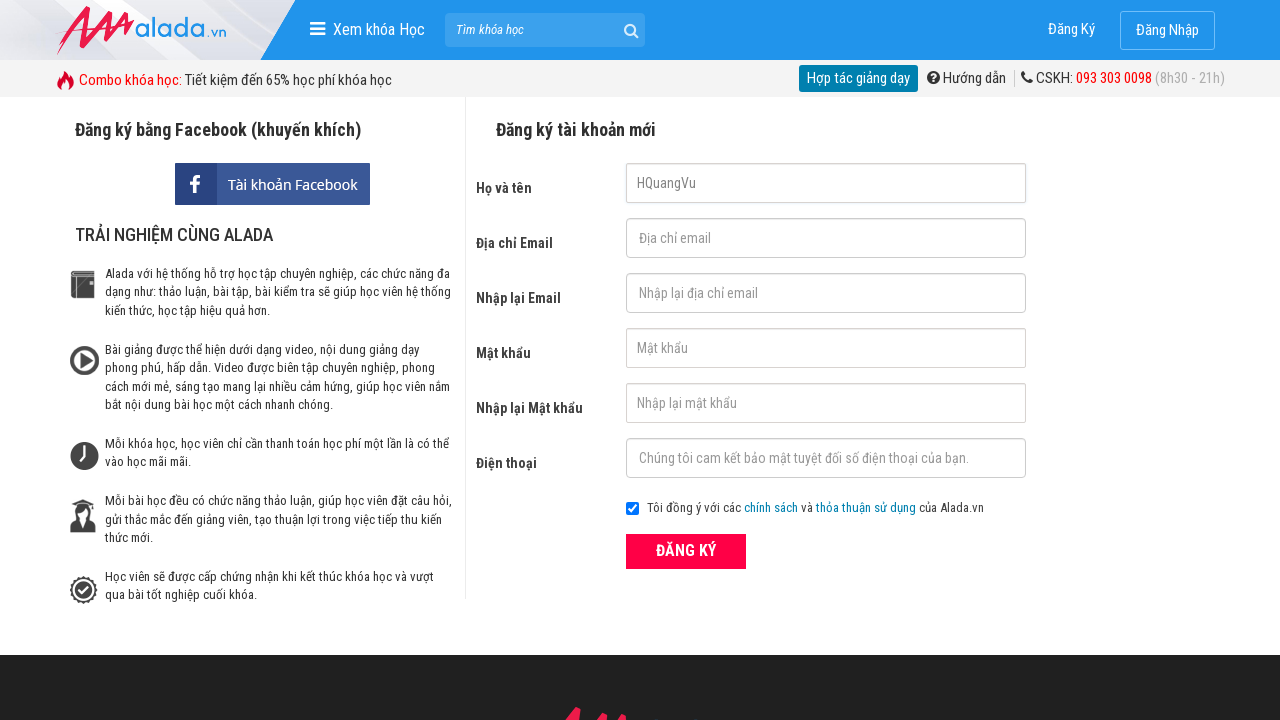

Filled email field with 'Hqvu@12345.com' on #txtEmail
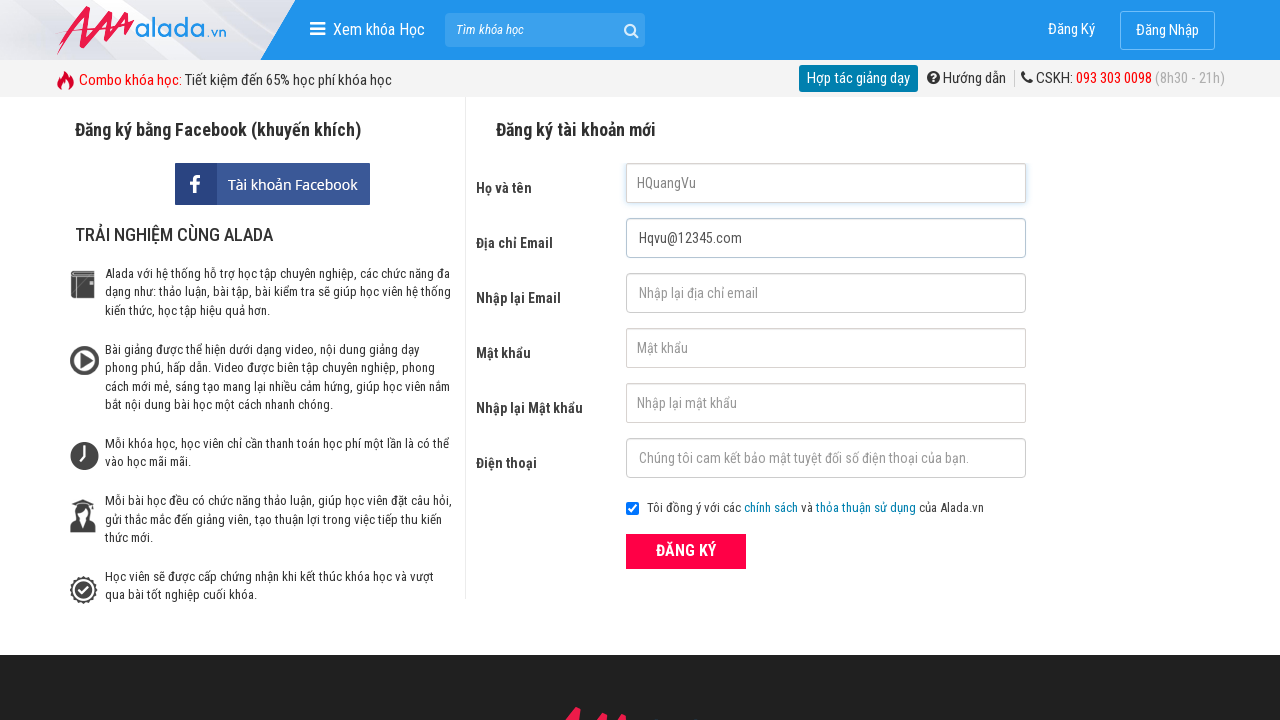

Filled confirm email field with different email 'Hqvu@12345.net' to test validation on #txtCEmail
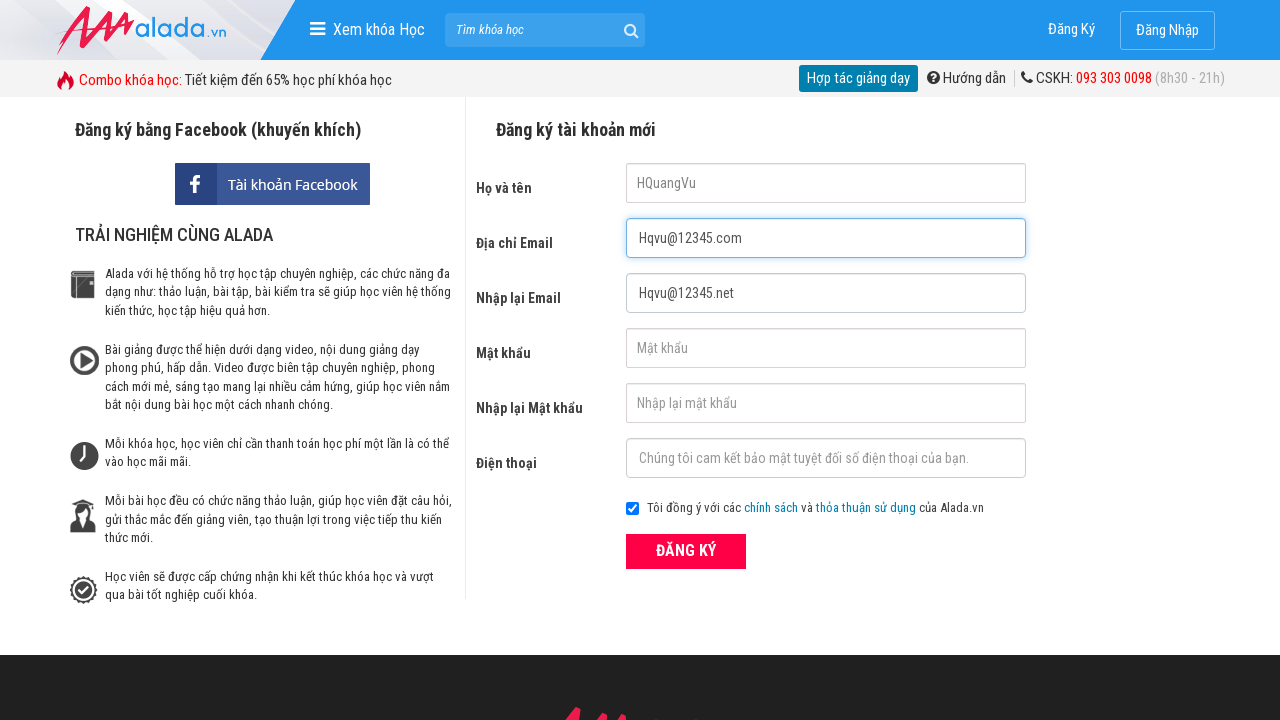

Filled password field on #txtPassword
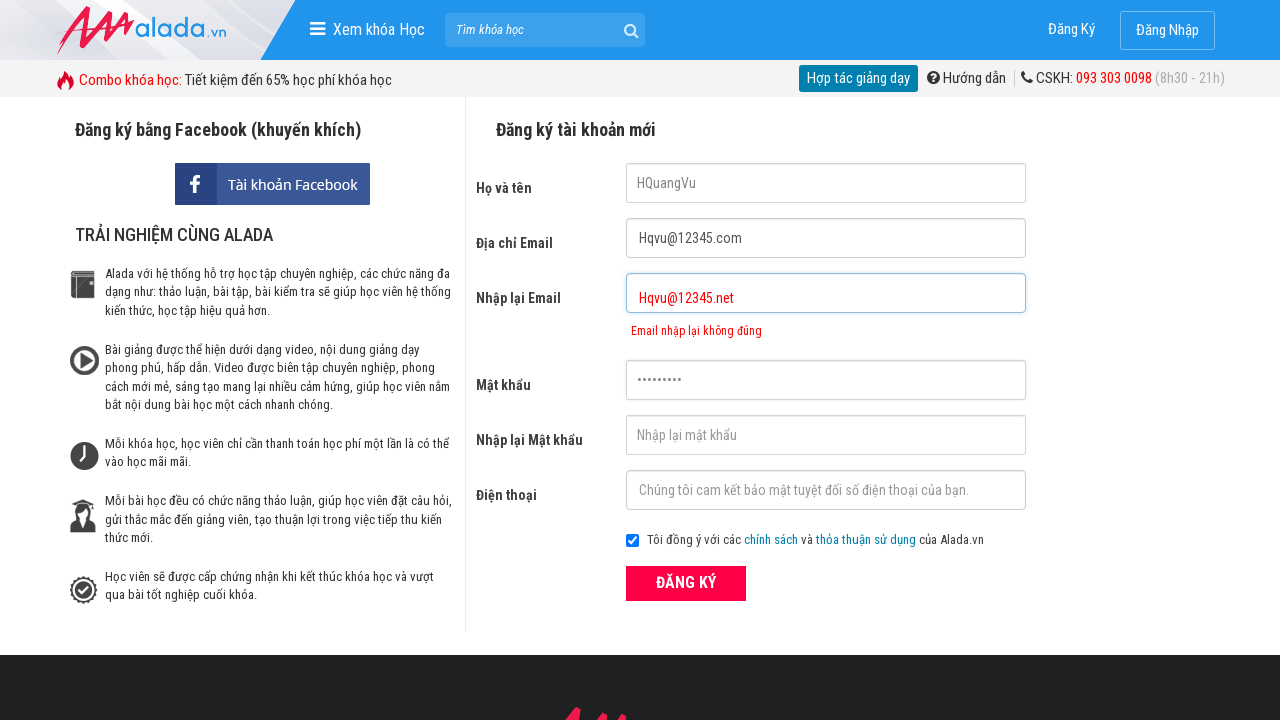

Filled confirm password field on #txtCPassword
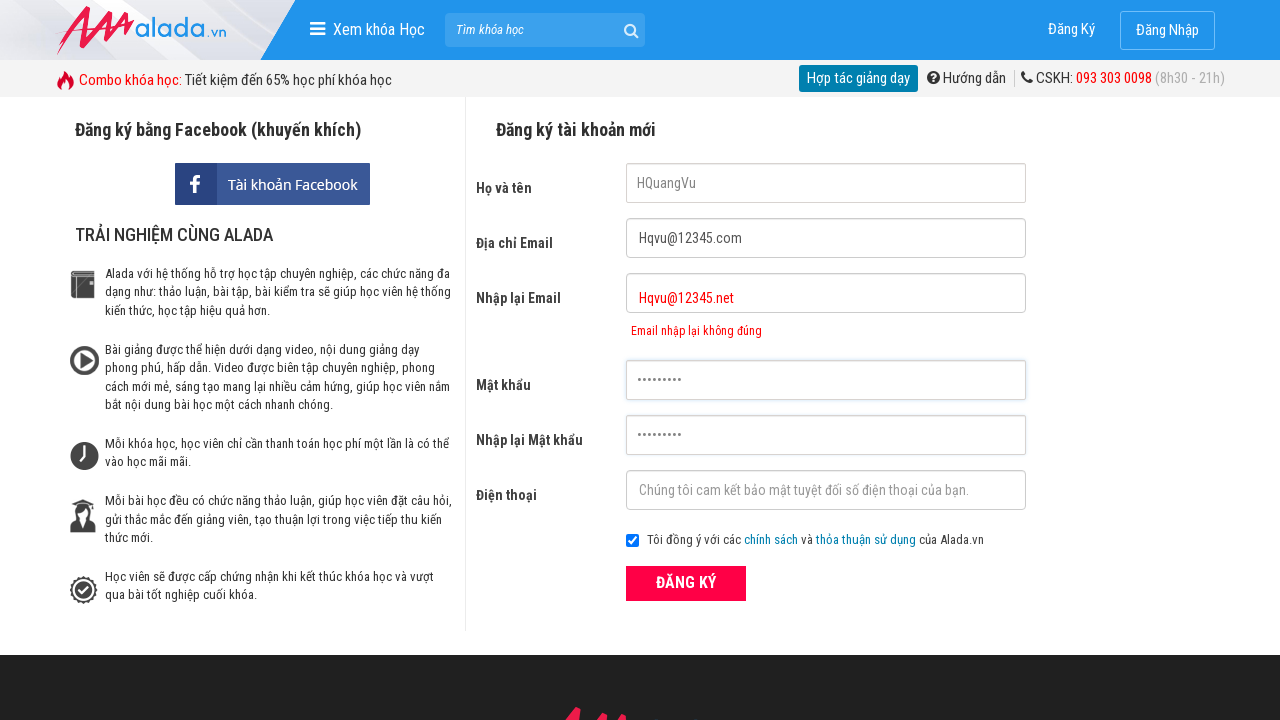

Filled phone number field with '0123456789' on #txtPhone
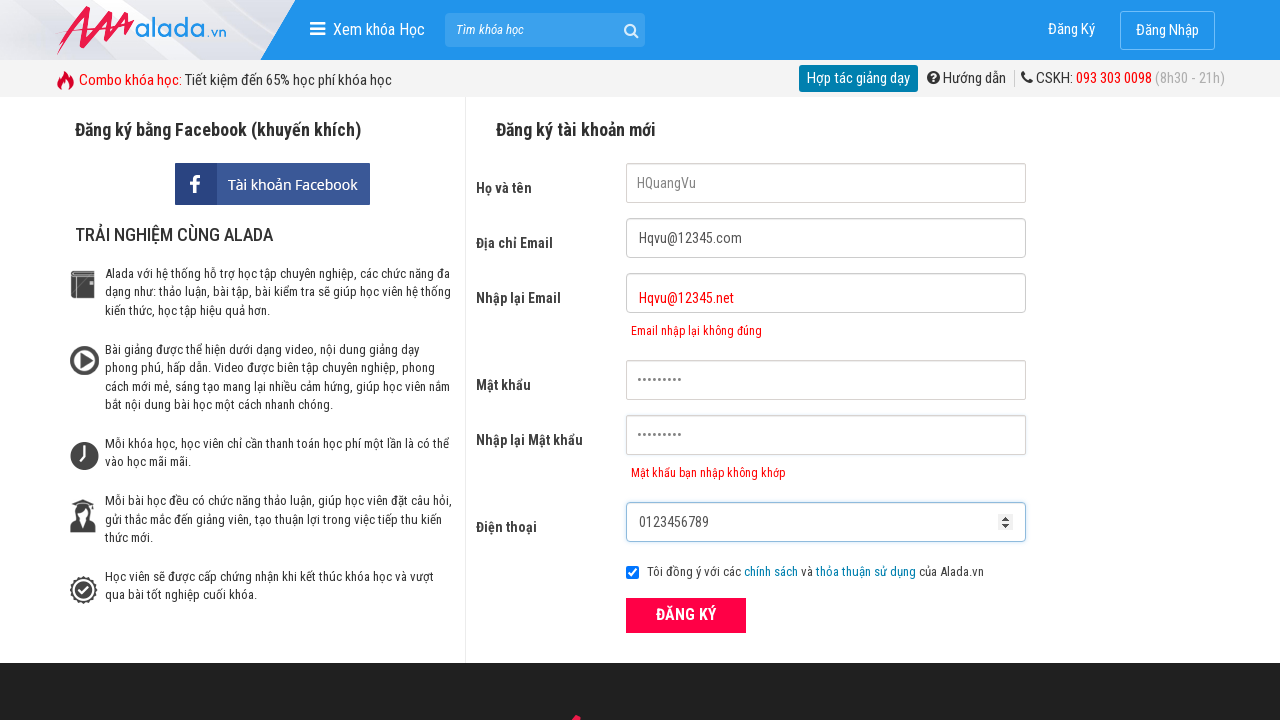

Clicked ĐĂNG KÝ (Register) button at (686, 615) on xpath=//div[@class='form frmRegister']//button[text()='ĐĂNG KÝ']
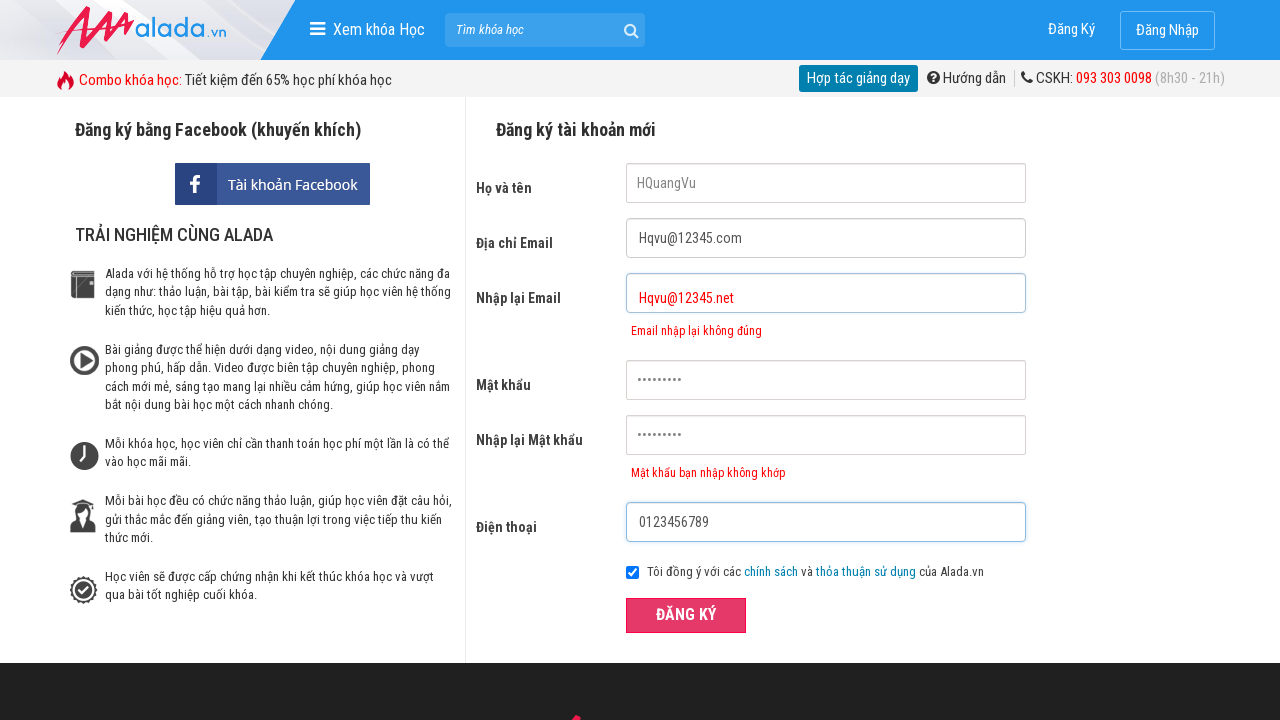

Confirm email error message appeared
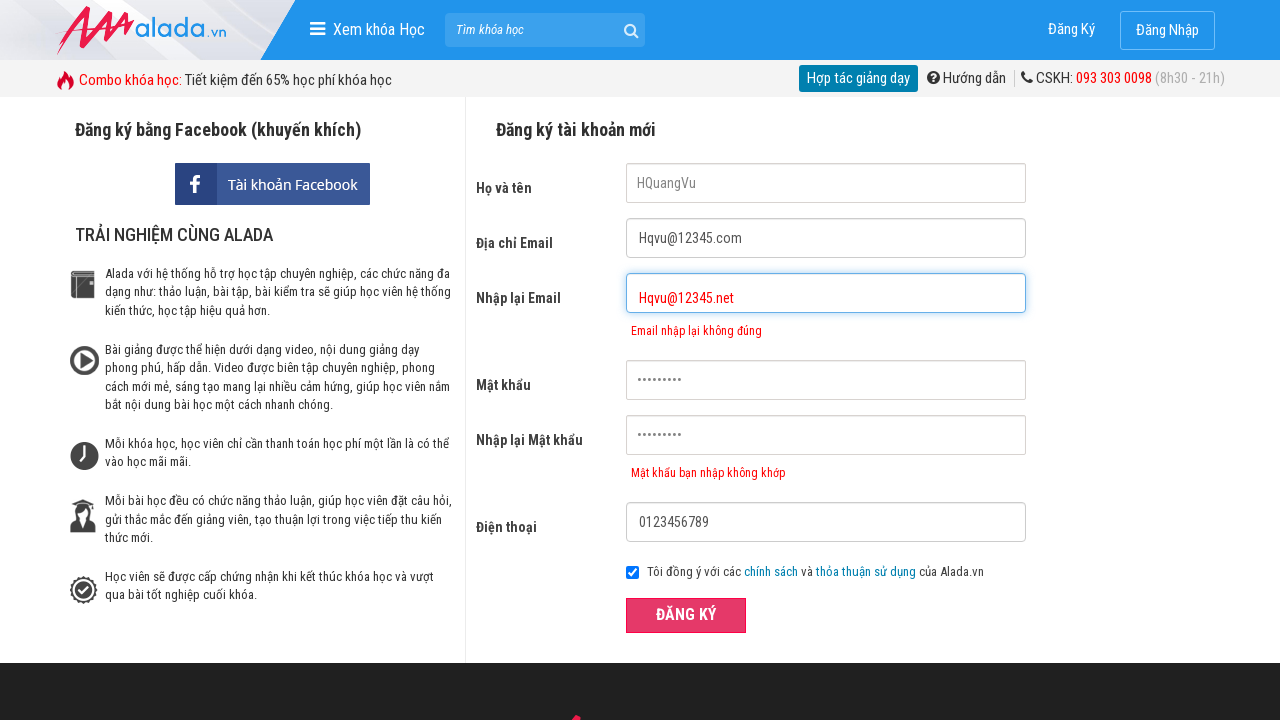

Verified error message 'Email nhập lại không đúng' is displayed for mismatched emails
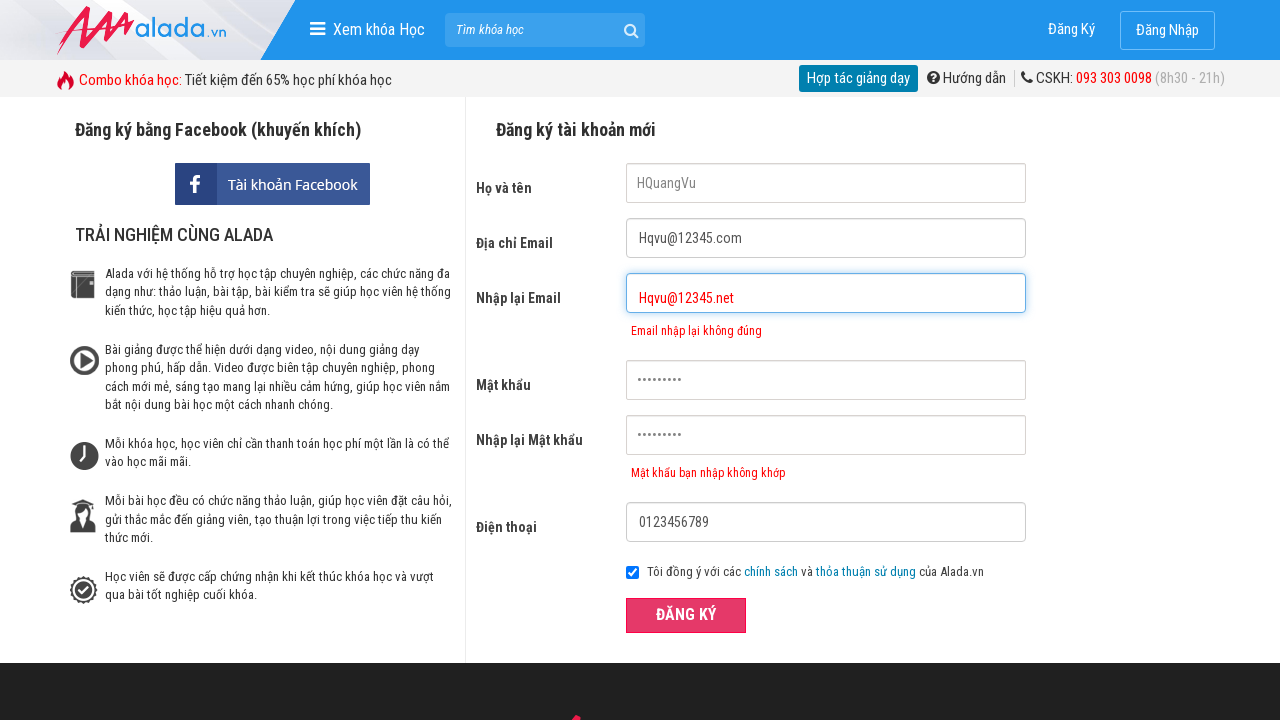

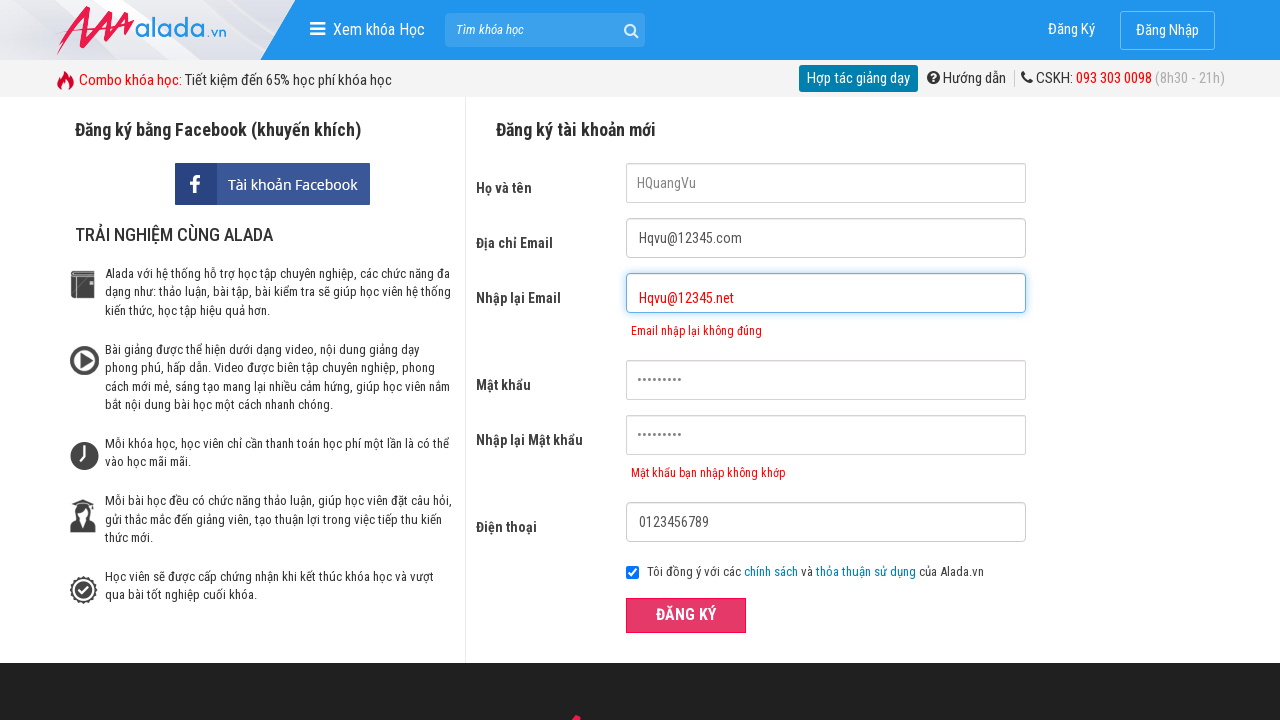